Navigates to a GitHub user profile, verifies repository links are displayed, then visits the first repository to check that language statistics are shown.

Starting URL: https://github.com/IvanGaray

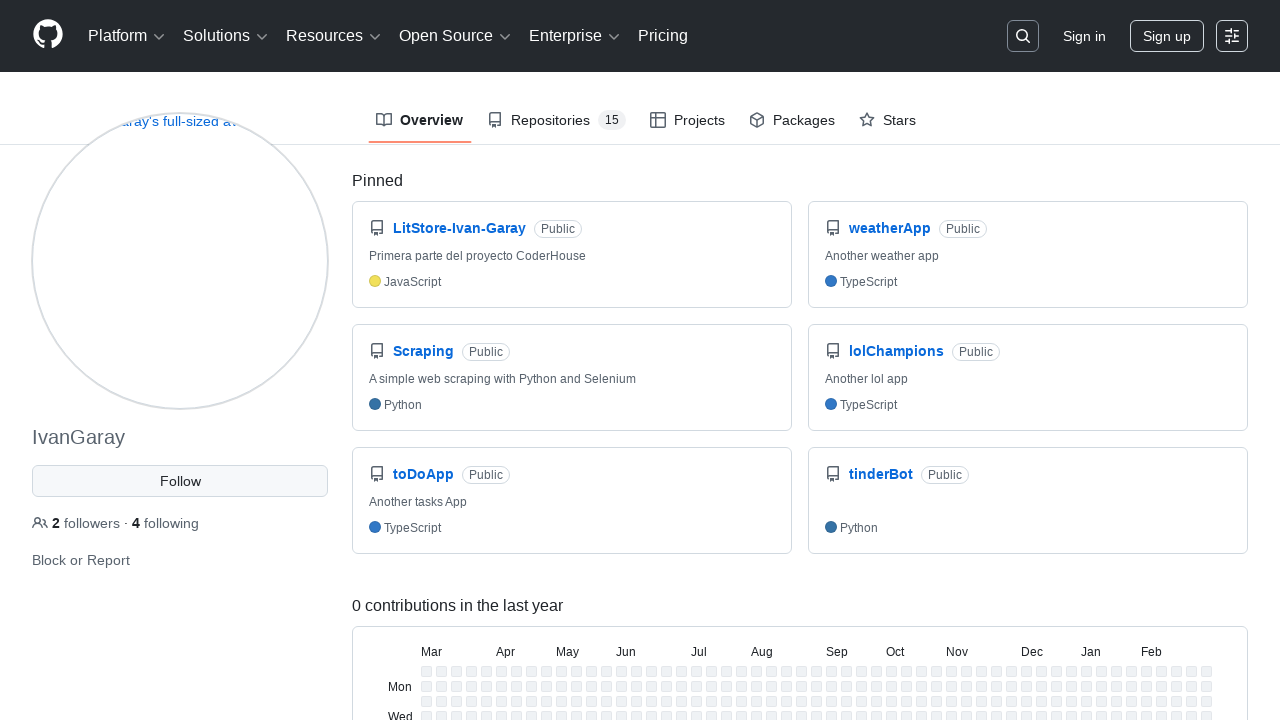

Waited for repository links to load on GitHub profile page
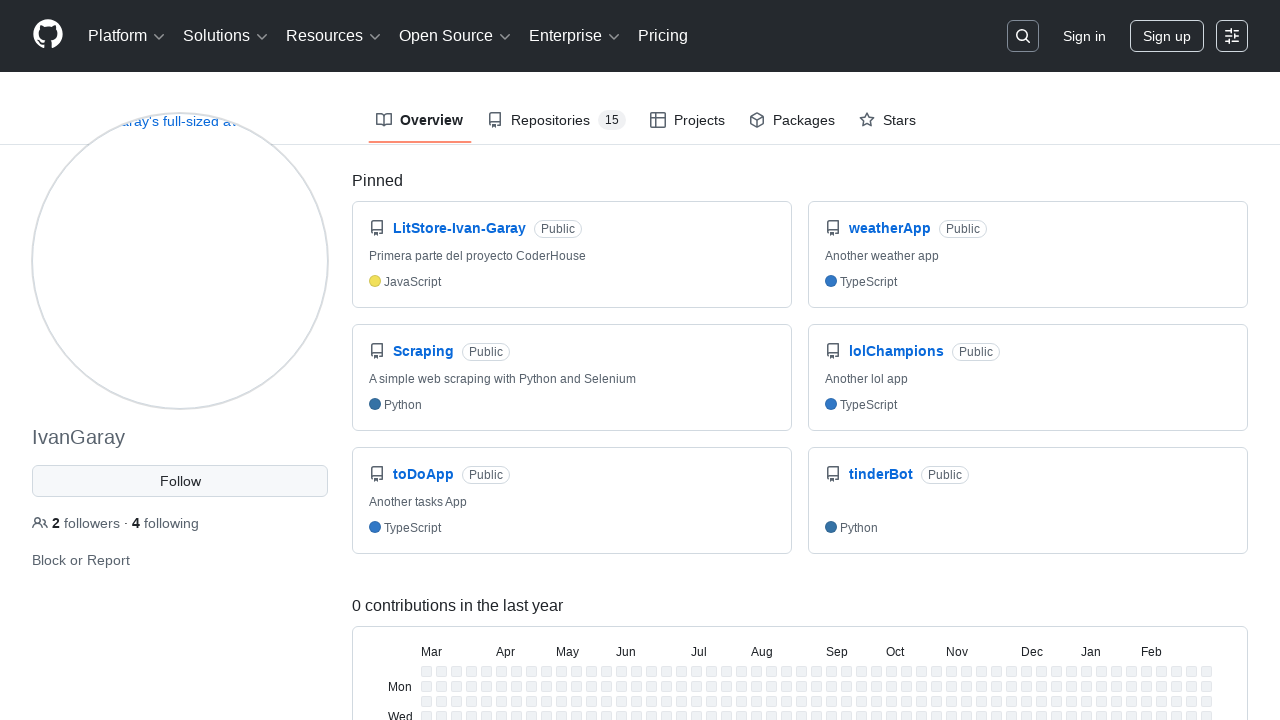

Waited for repository name spans to become visible
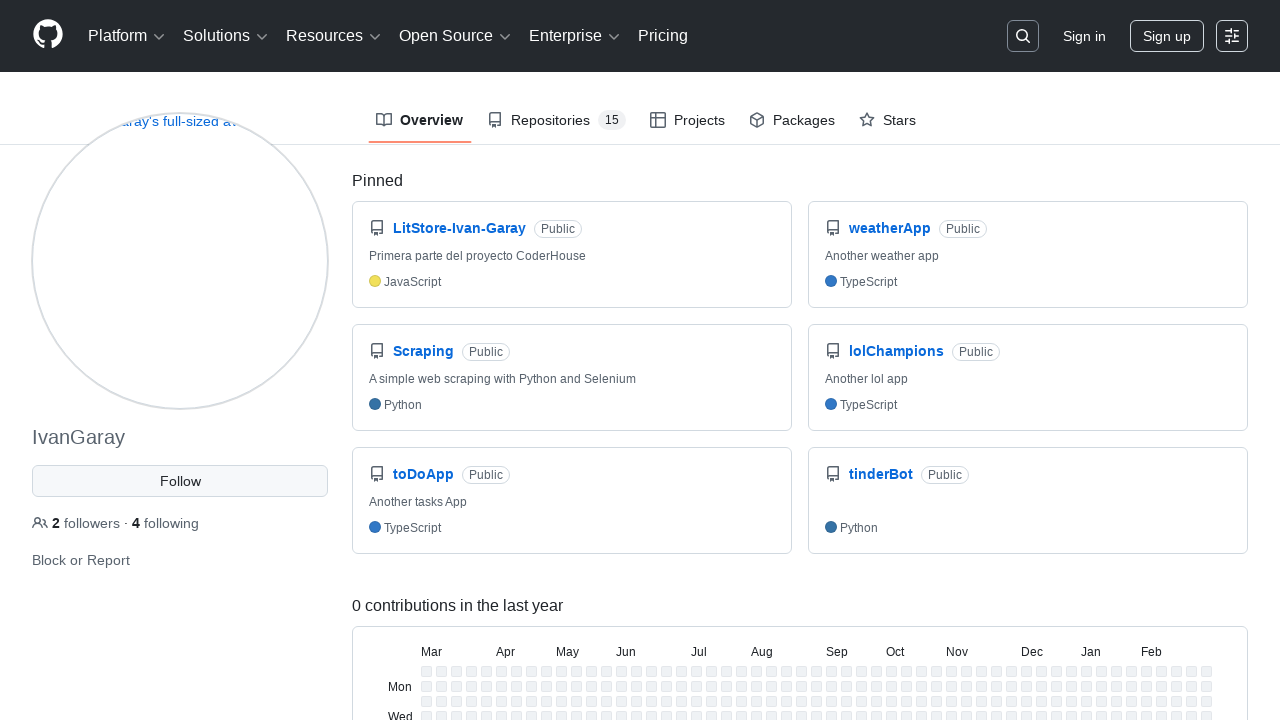

Located the first repository link element
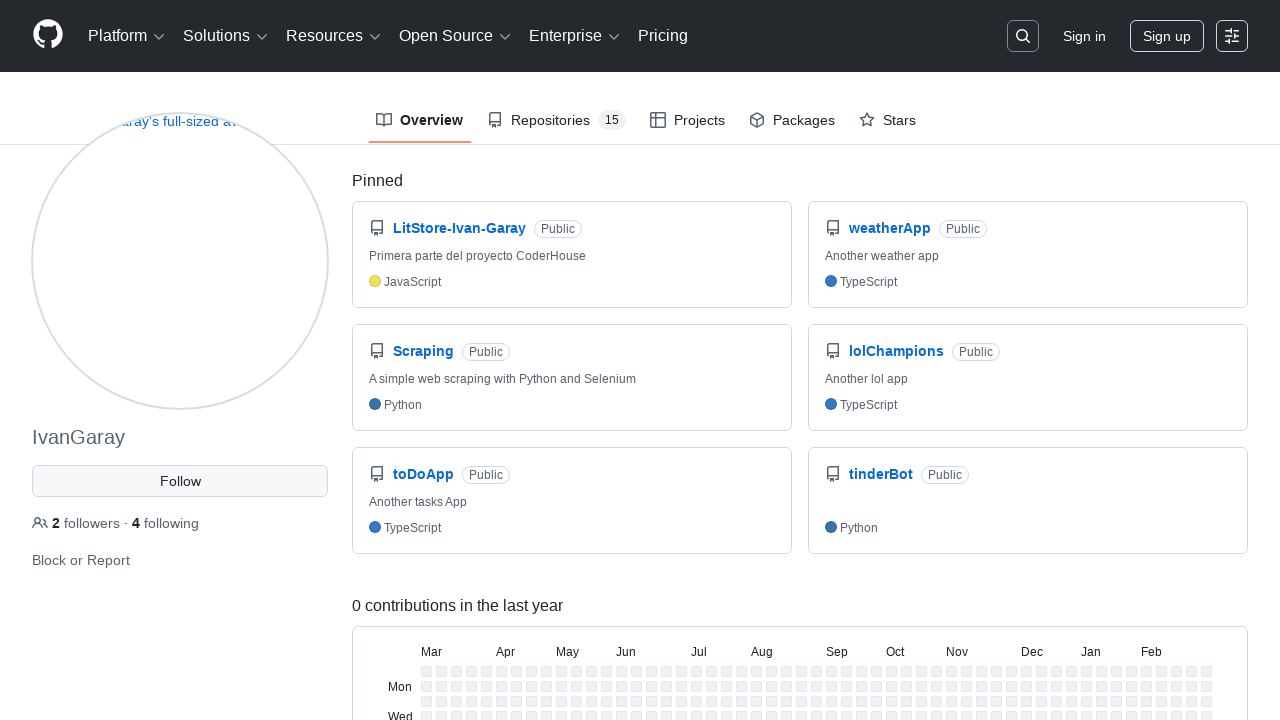

Retrieved first repository URL: /IvanGaray/LitStore-Ivan-Garay
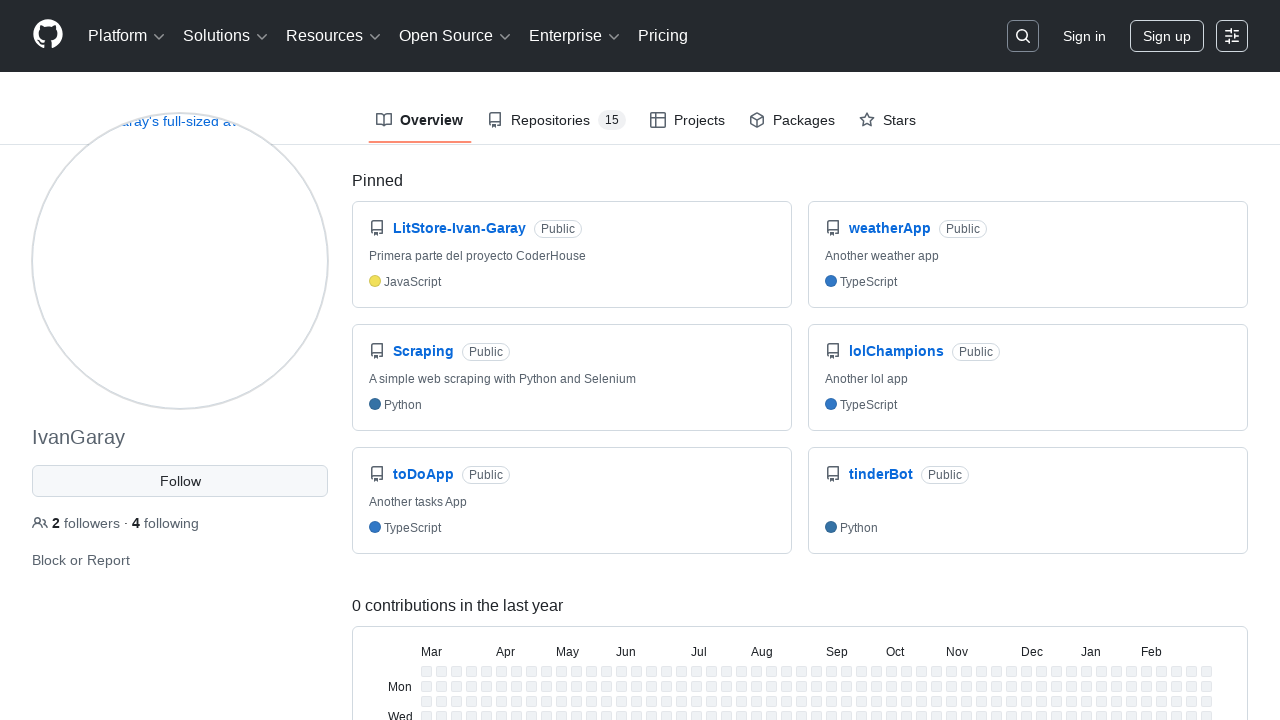

Navigated to the first repository page
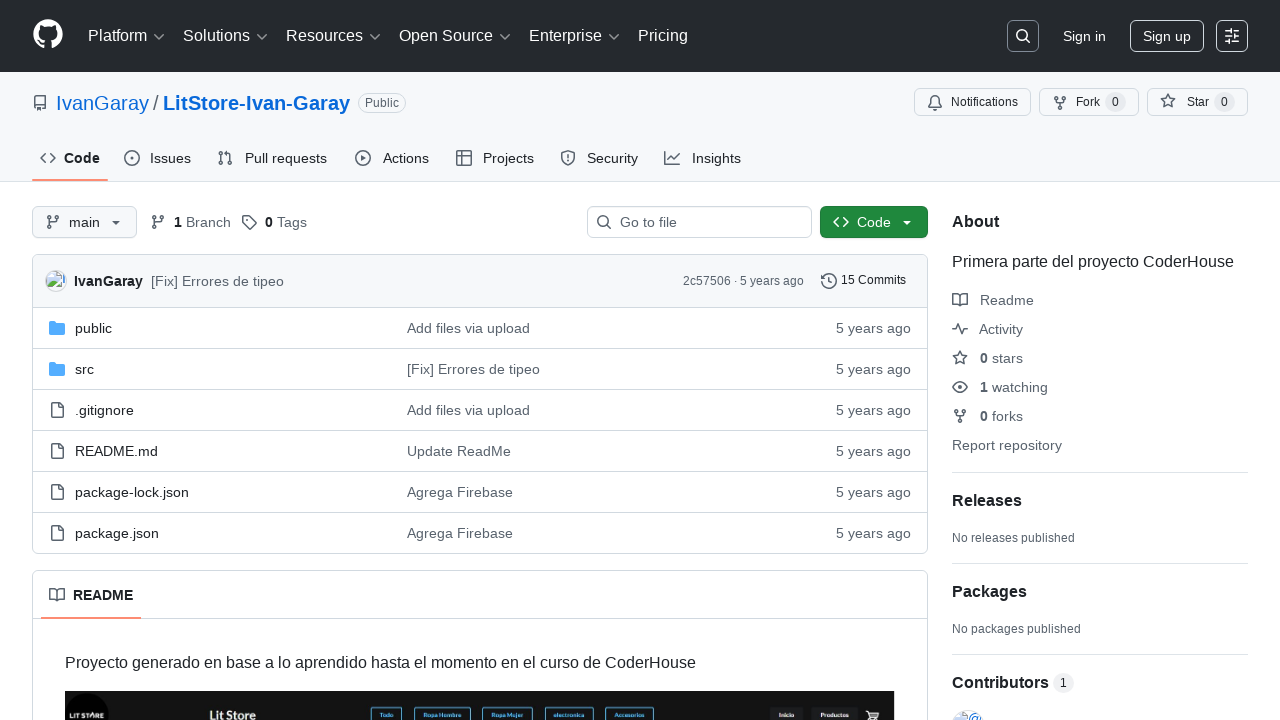

Verified repository page layout loaded with language statistics
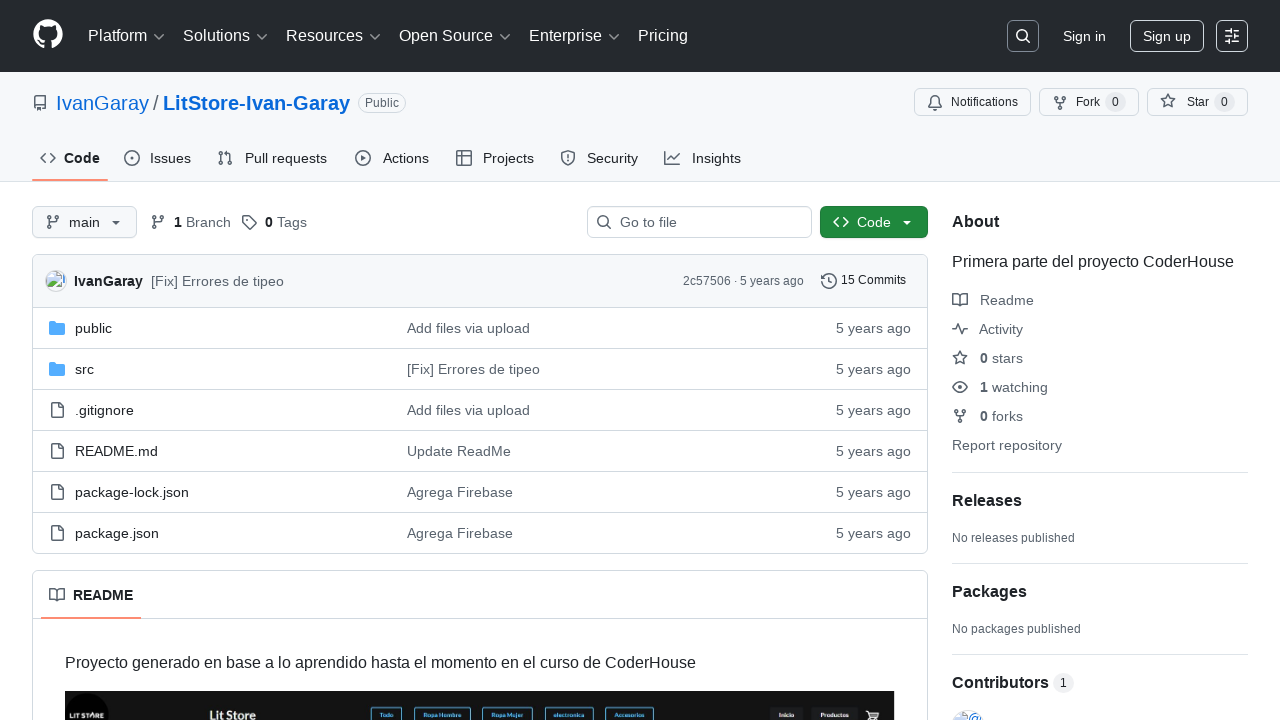

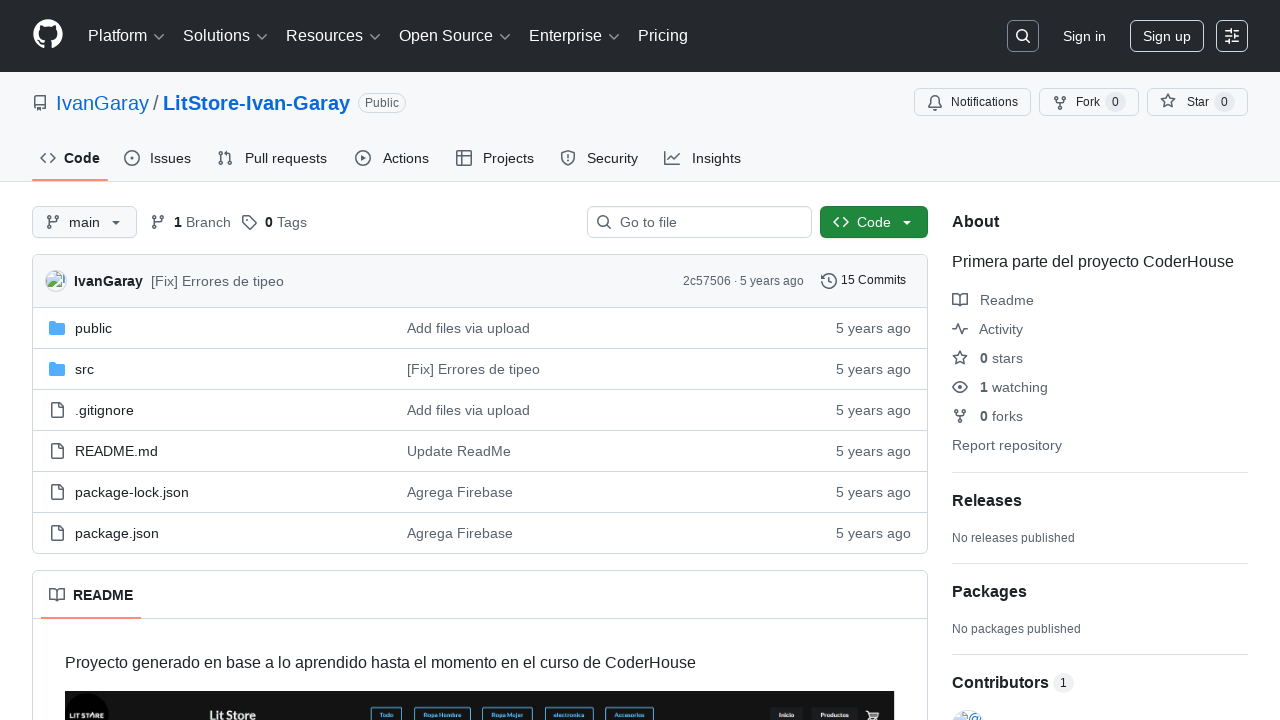